Tests keyboard TAB navigation by appending text to an input field and pressing TAB to move focus to the next element

Starting URL: https://letcode.in/edit

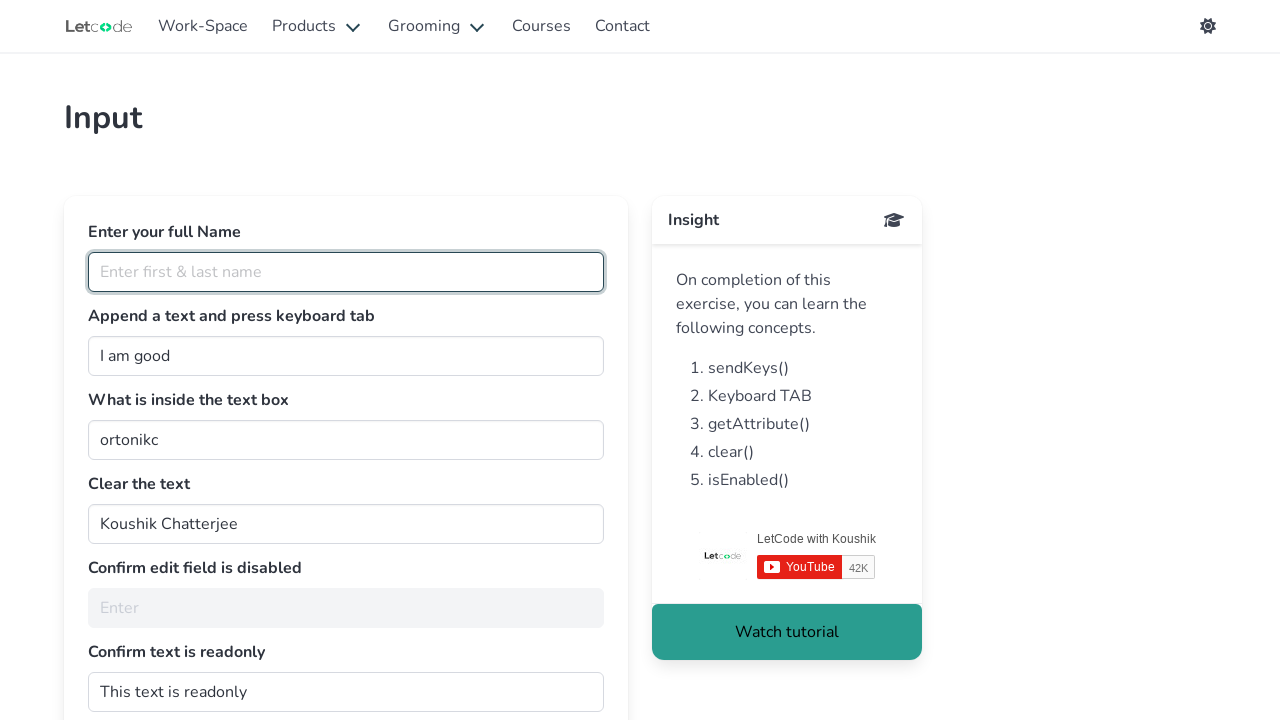

Clicked on the join input field at (346, 356) on #join
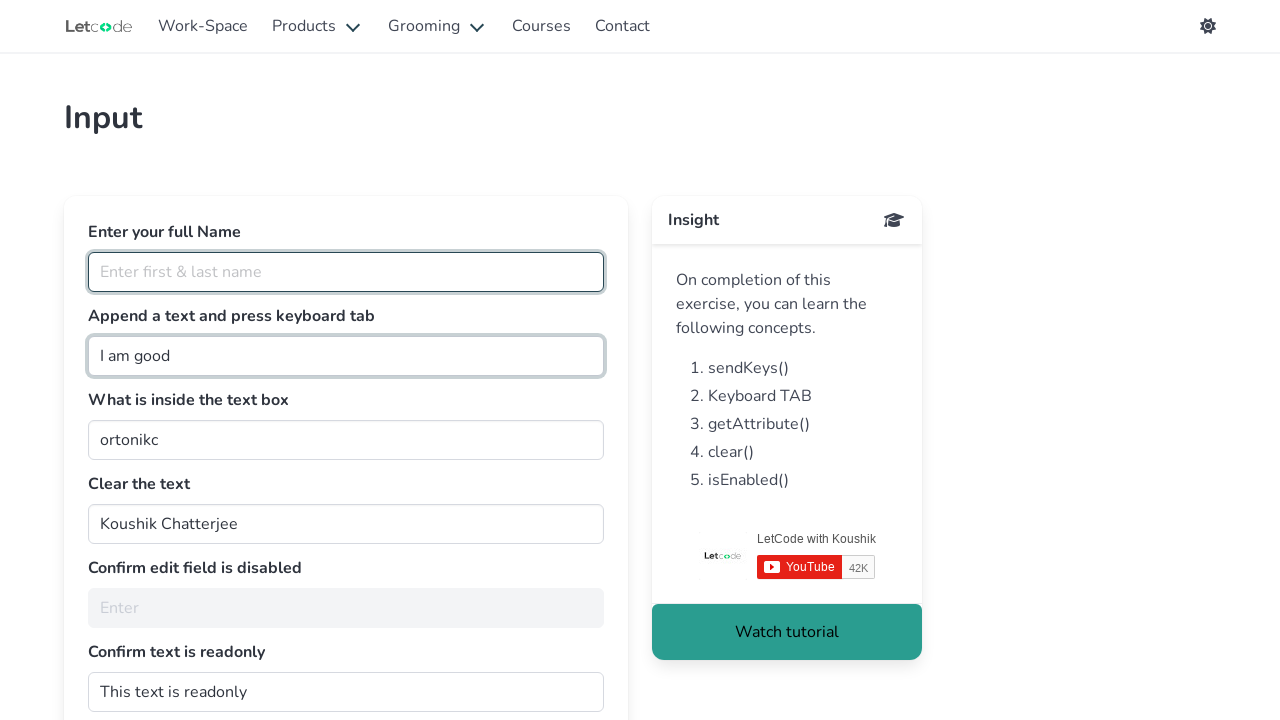

Typed ' at all' into the join field
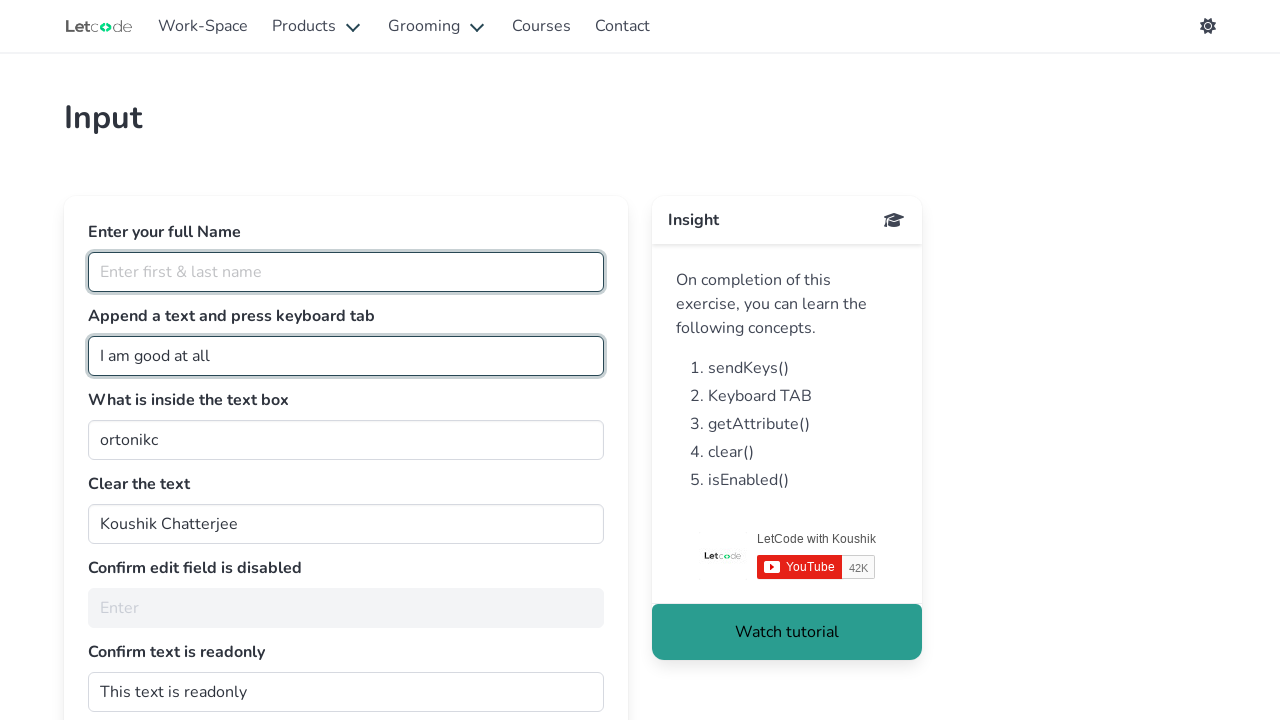

Pressed TAB to move focus to next element
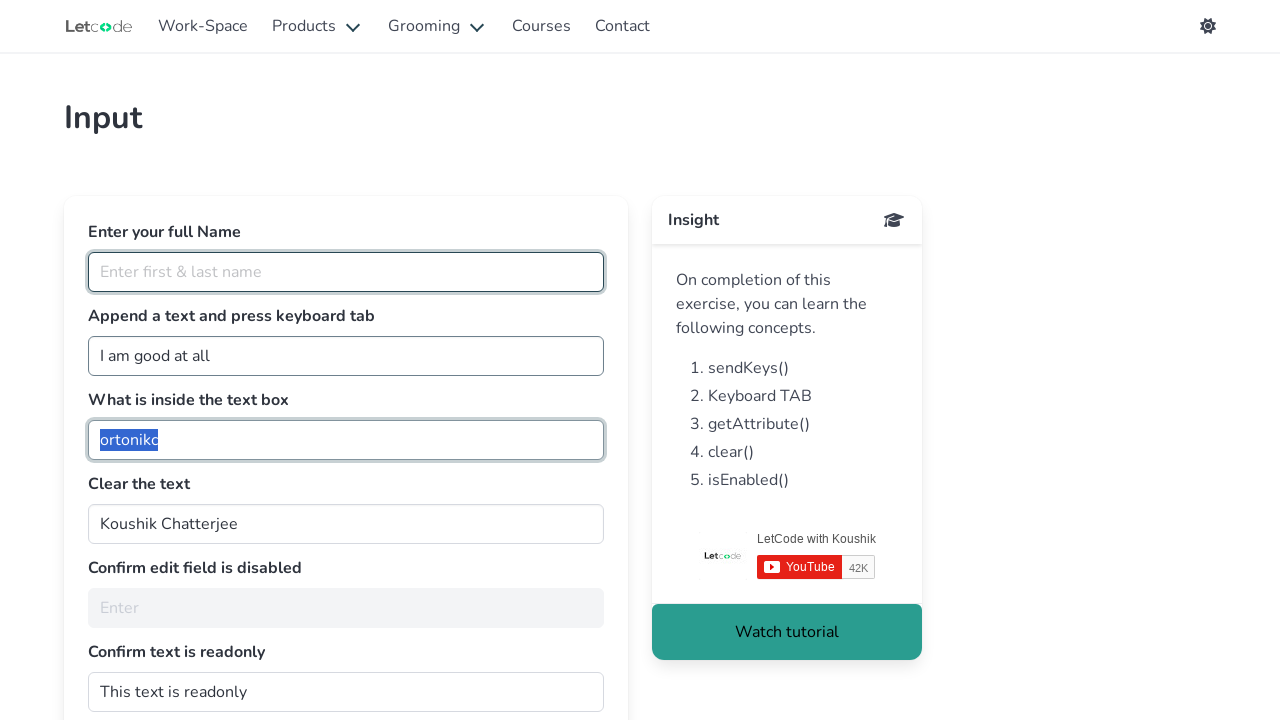

Retrieved the value of focused element
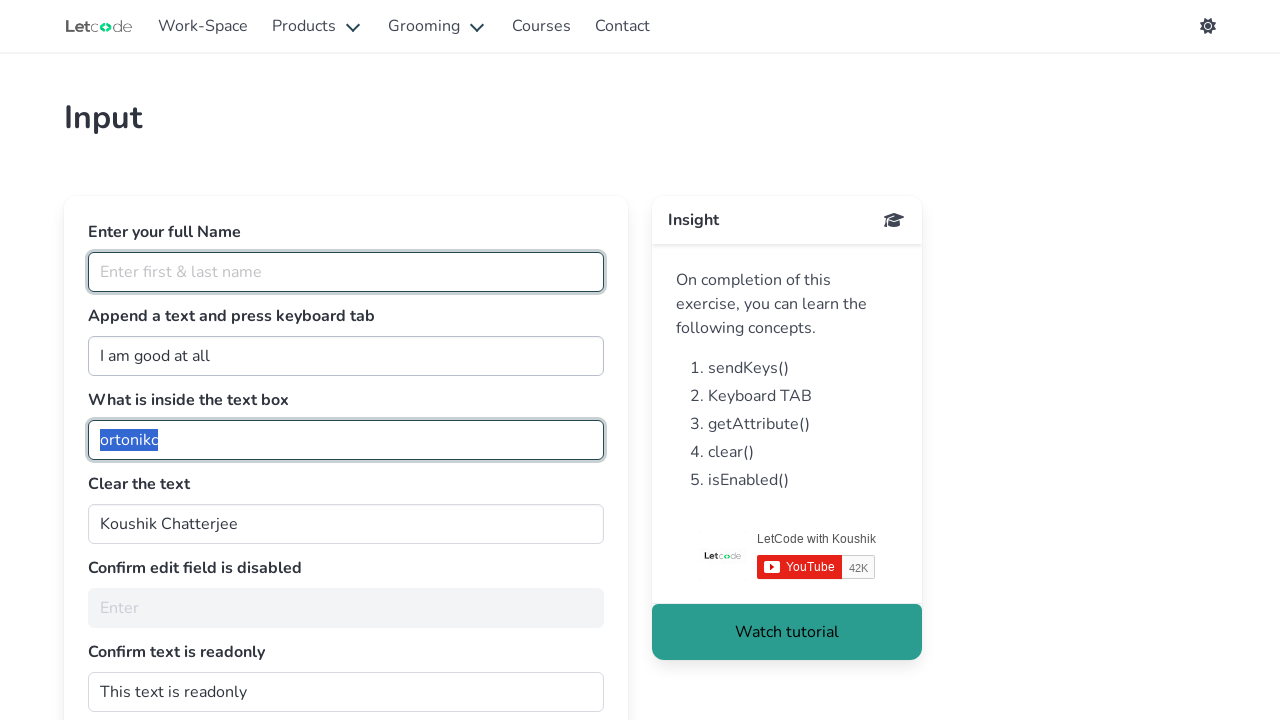

Verified focused element has expected value 'ortonikc'
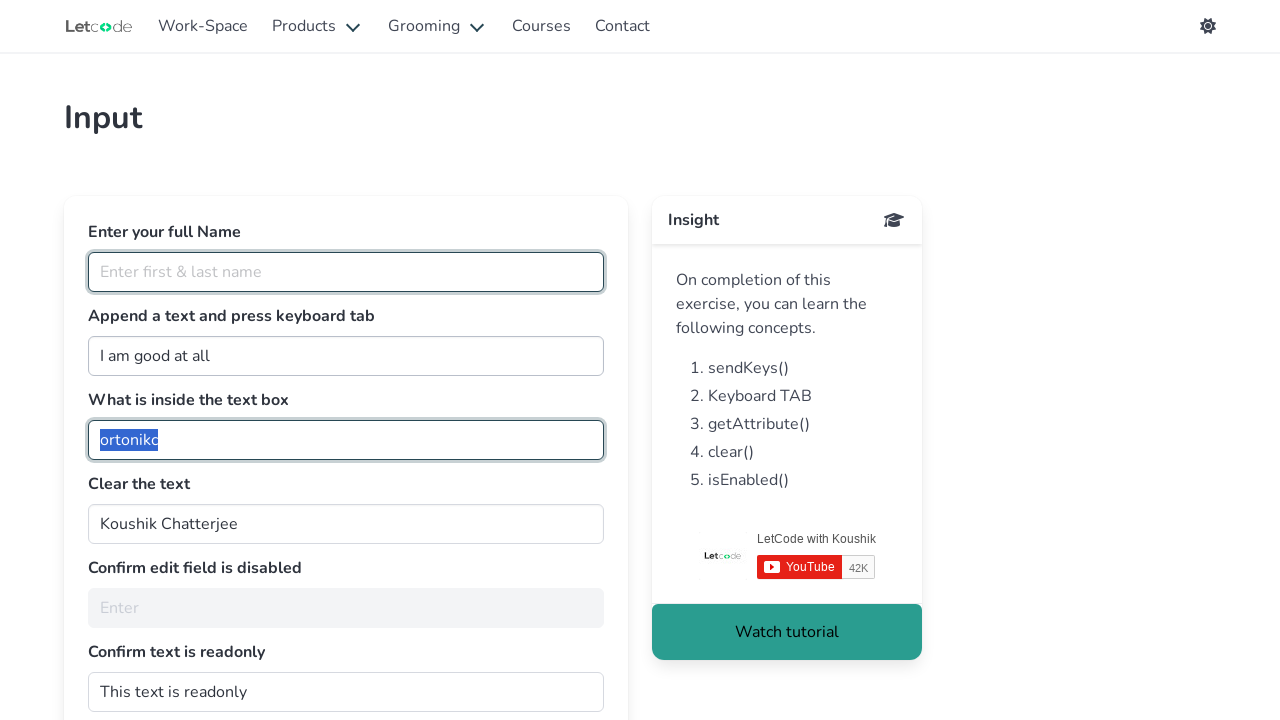

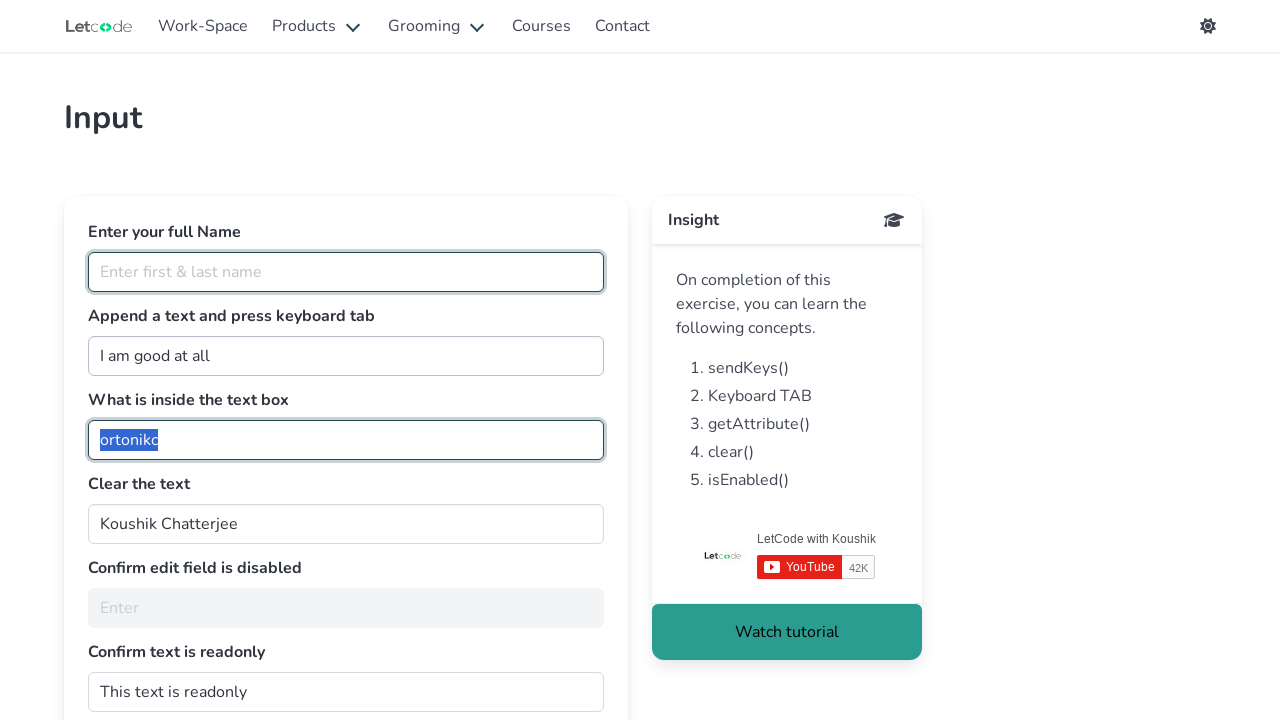